Tests editing a todo item by double-clicking, filling new text, and pressing Enter

Starting URL: https://demo.playwright.dev/todomvc

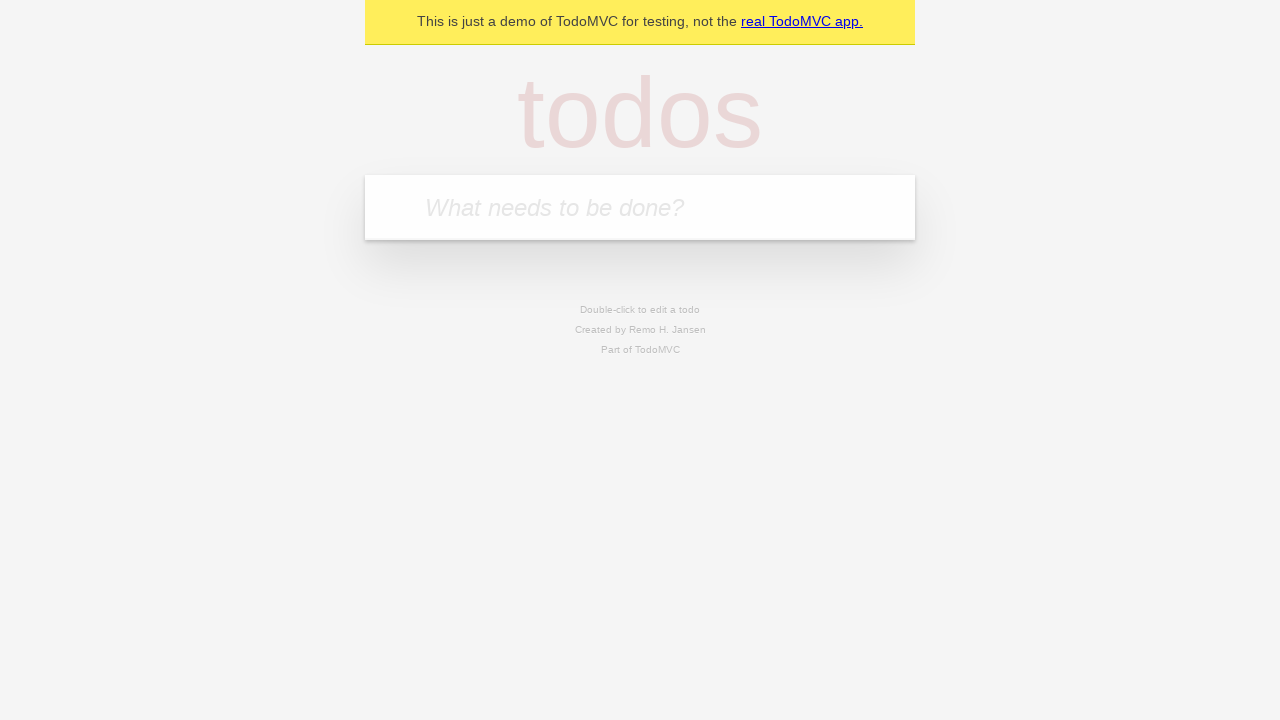

Filled todo input with 'buy some cheese' on internal:attr=[placeholder="What needs to be done?"i]
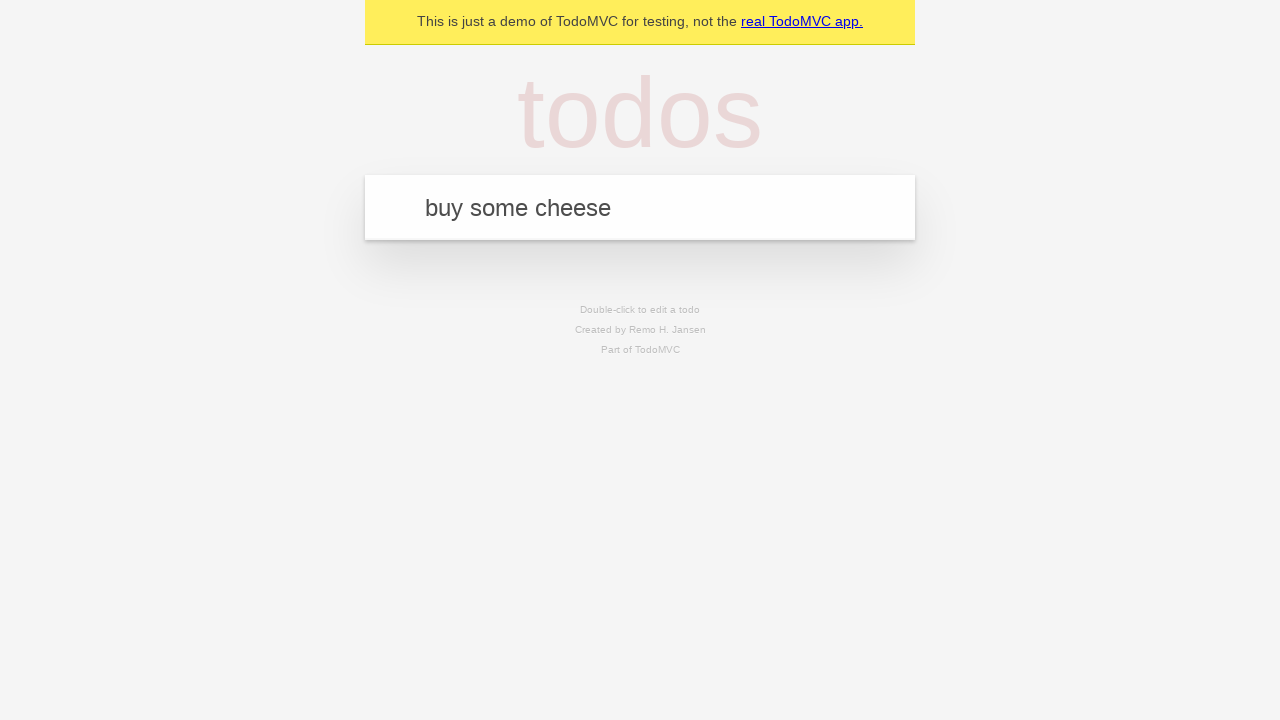

Pressed Enter to create first todo on internal:attr=[placeholder="What needs to be done?"i]
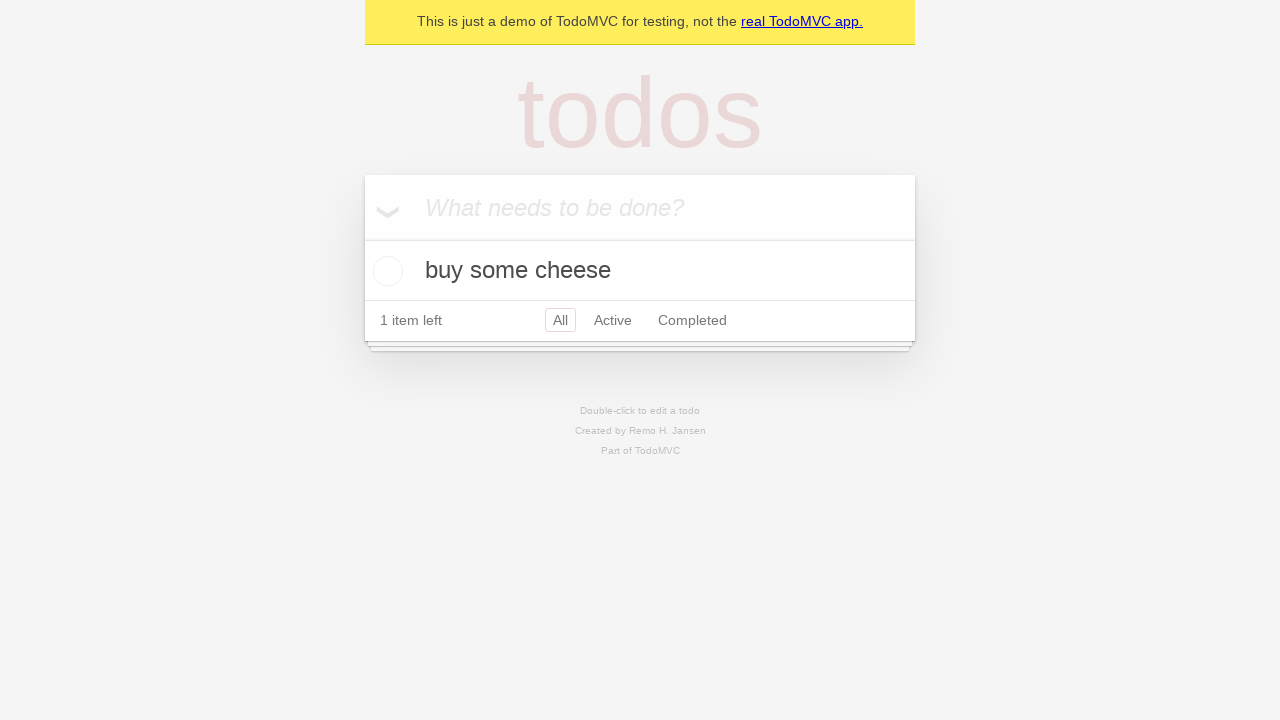

Filled todo input with 'feed the cat' on internal:attr=[placeholder="What needs to be done?"i]
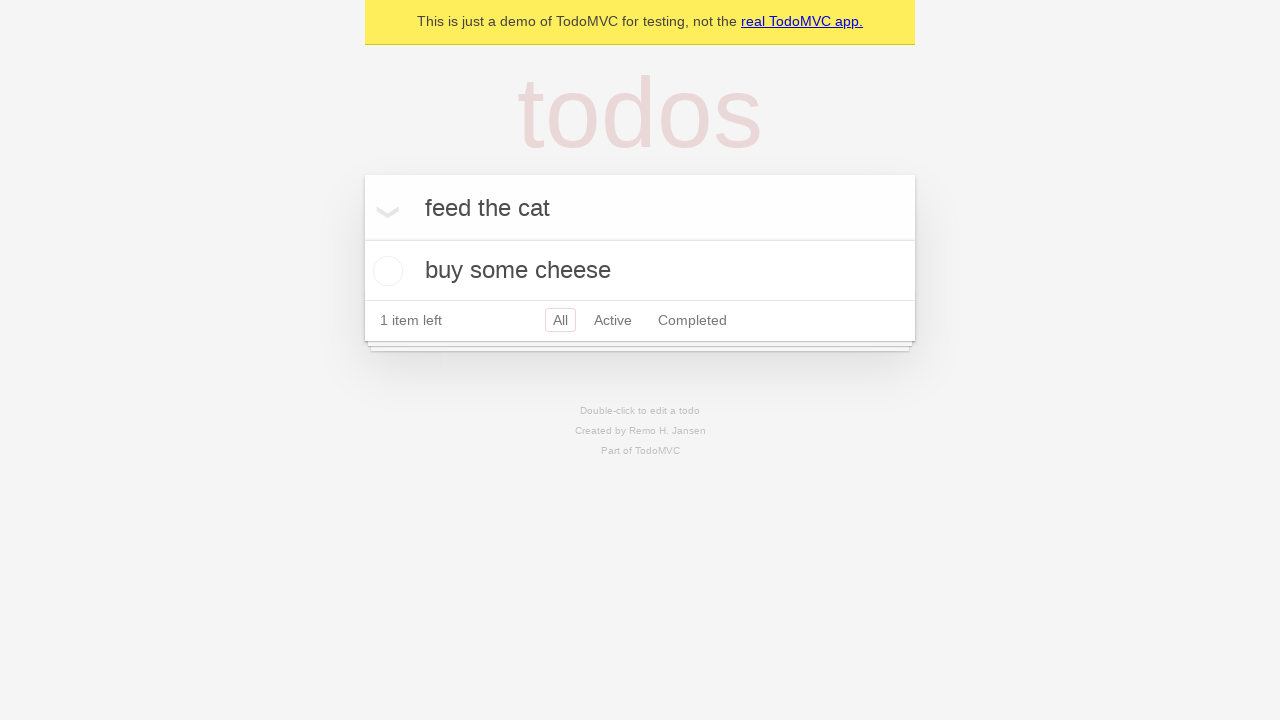

Pressed Enter to create second todo on internal:attr=[placeholder="What needs to be done?"i]
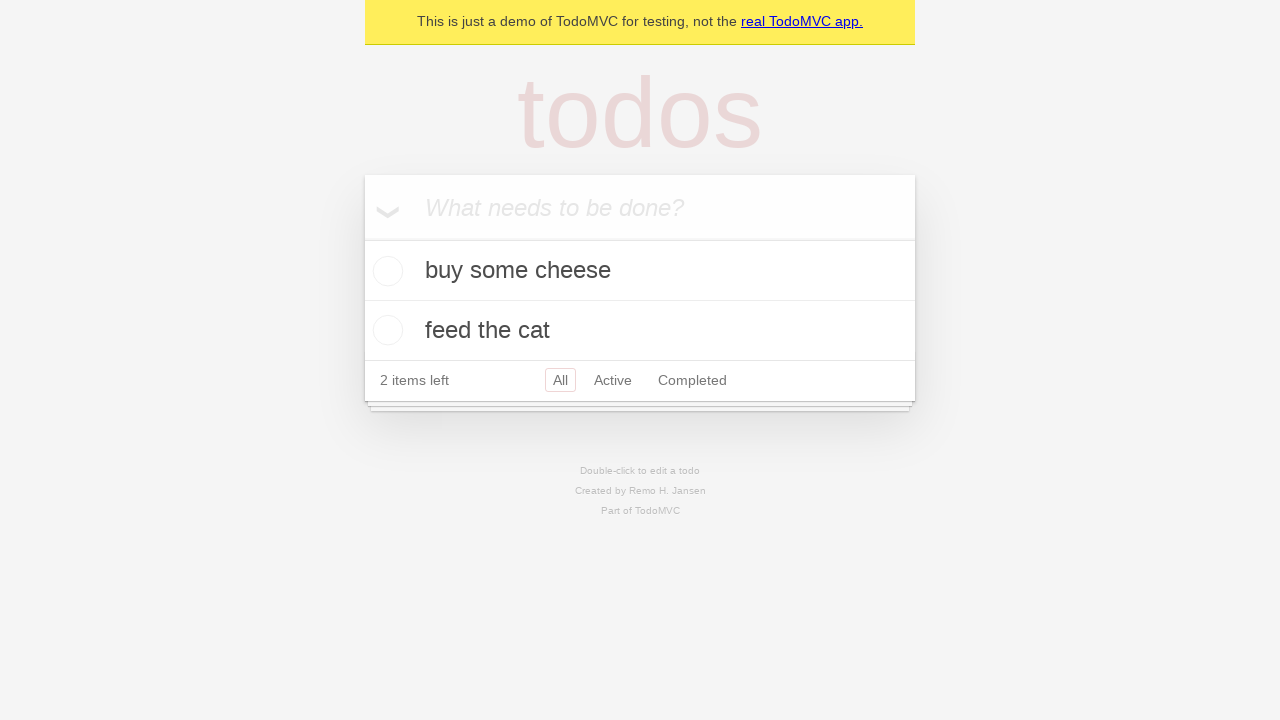

Filled todo input with 'book a doctors appointment' on internal:attr=[placeholder="What needs to be done?"i]
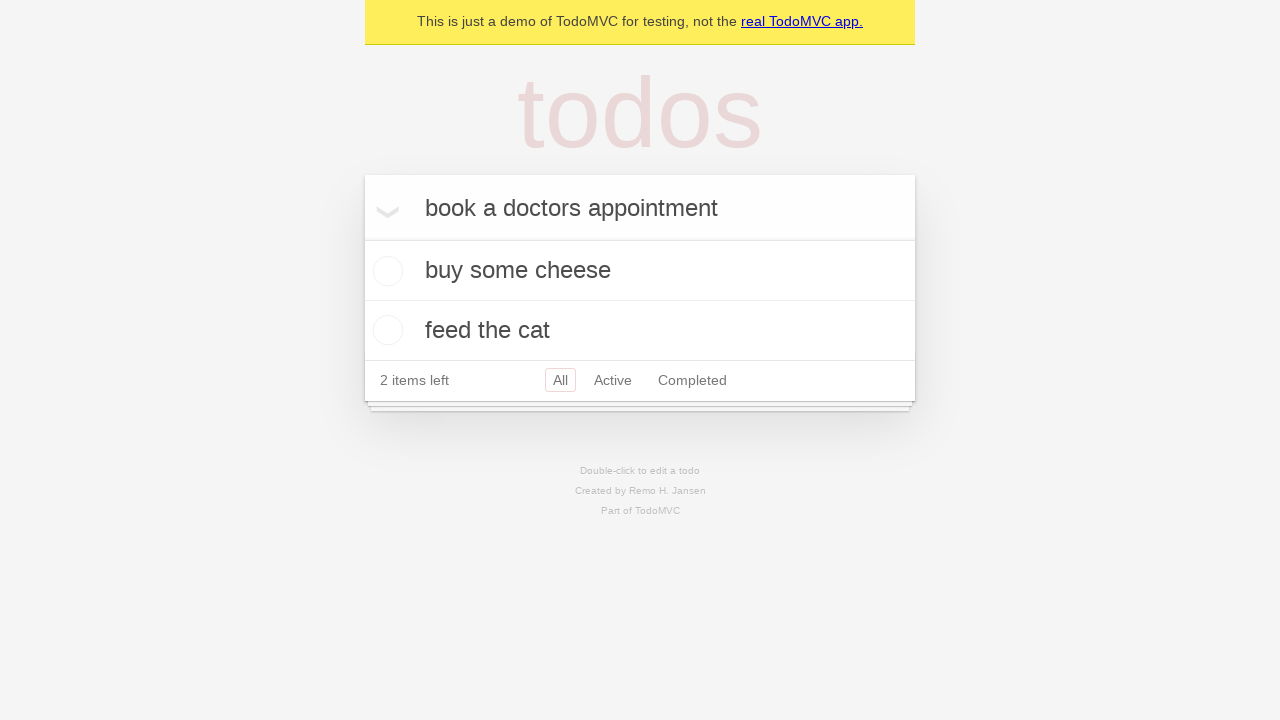

Pressed Enter to create third todo on internal:attr=[placeholder="What needs to be done?"i]
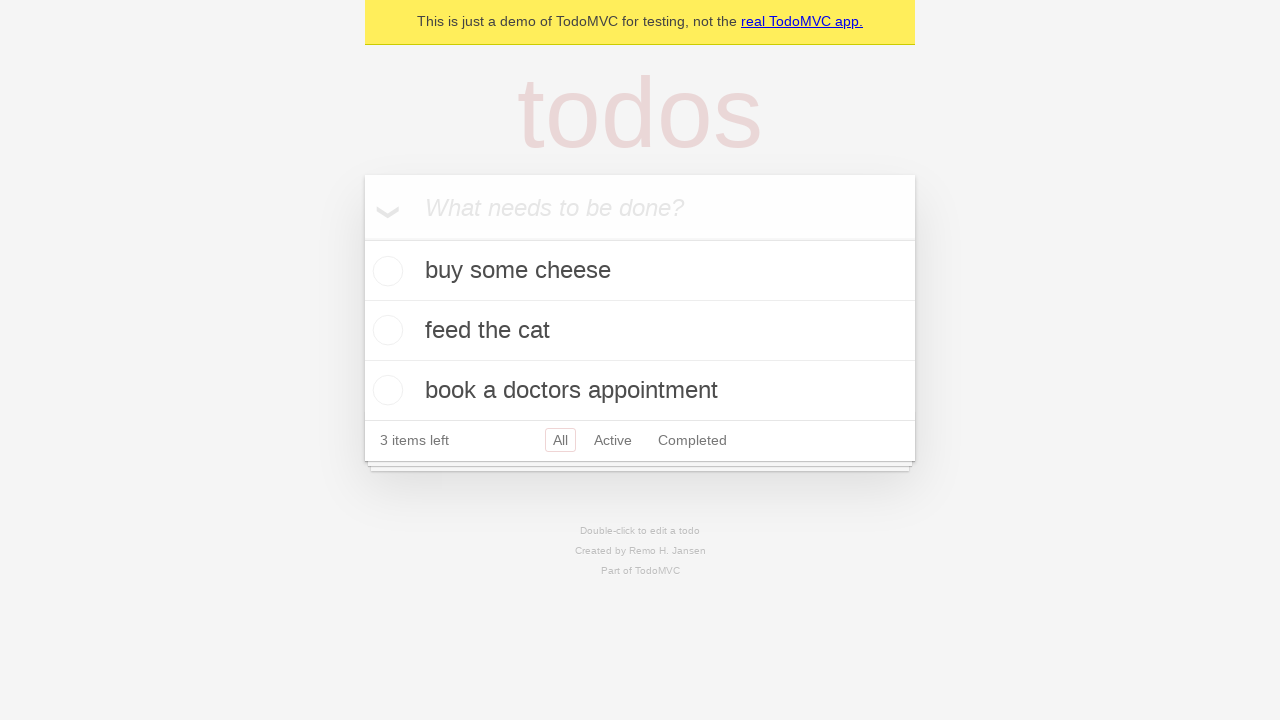

Located all todo items
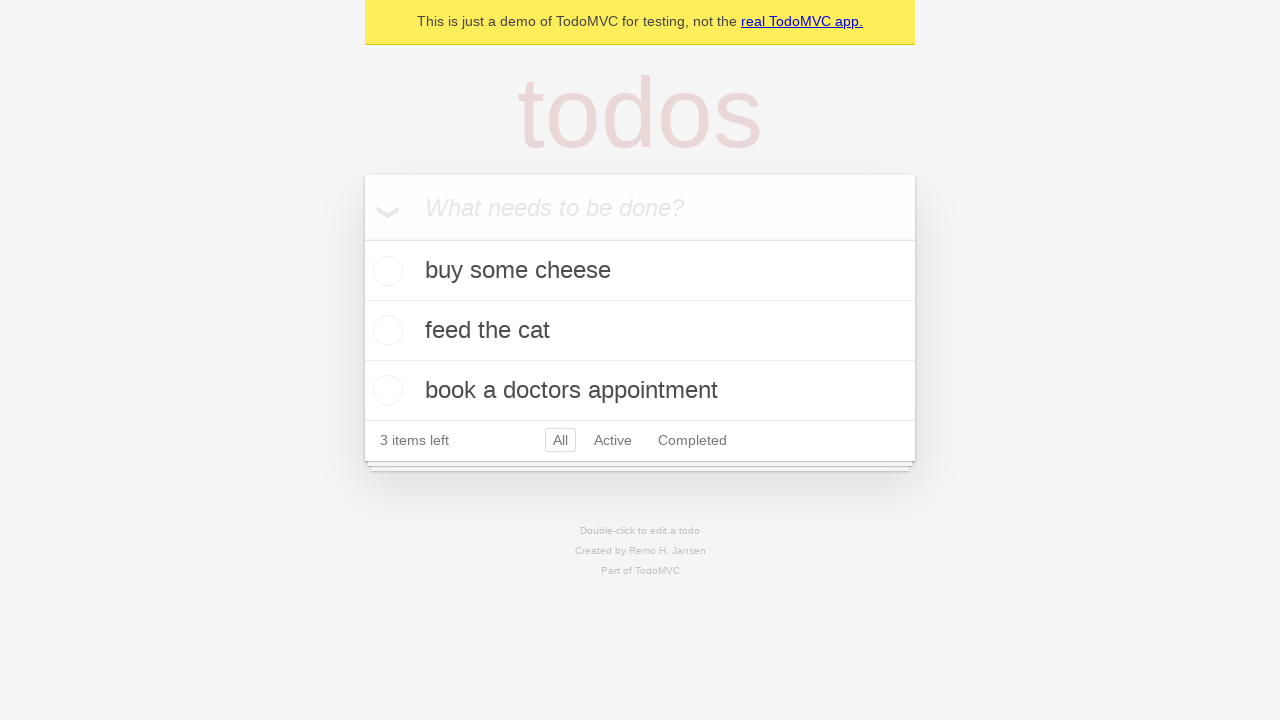

Selected second todo item
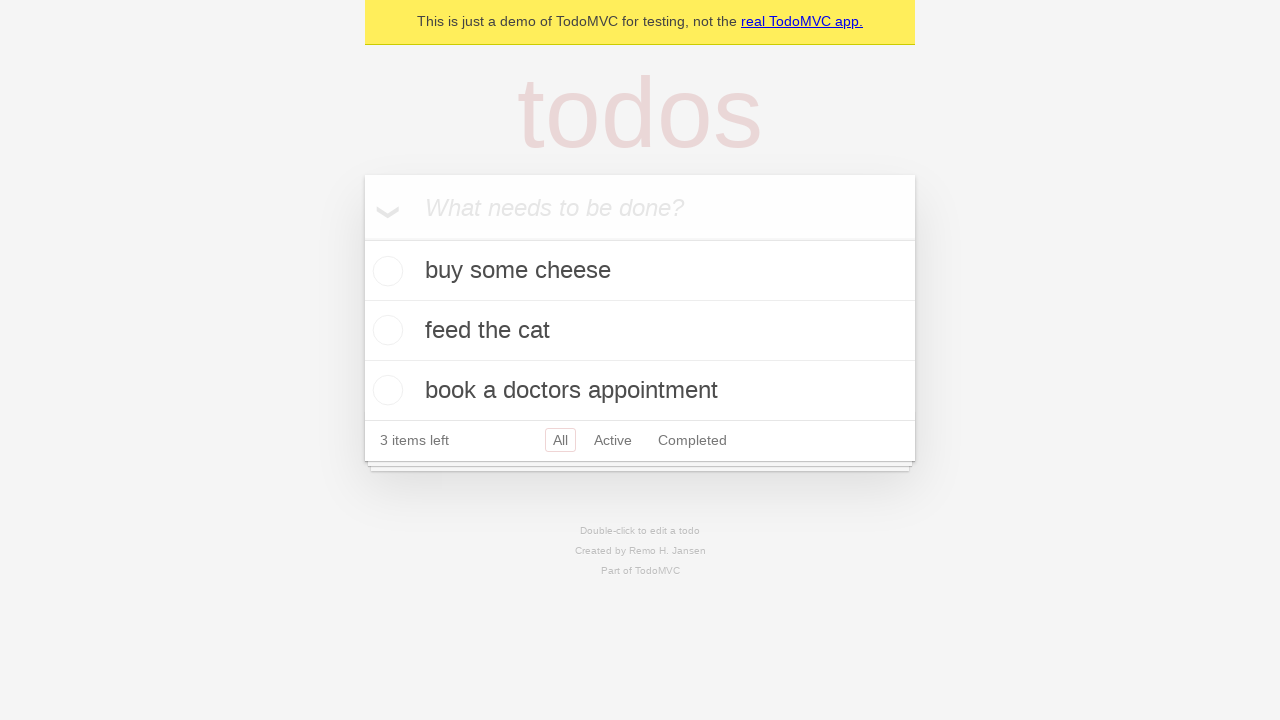

Double-clicked second todo to enter edit mode at (640, 331) on internal:testid=[data-testid="todo-item"s] >> nth=1
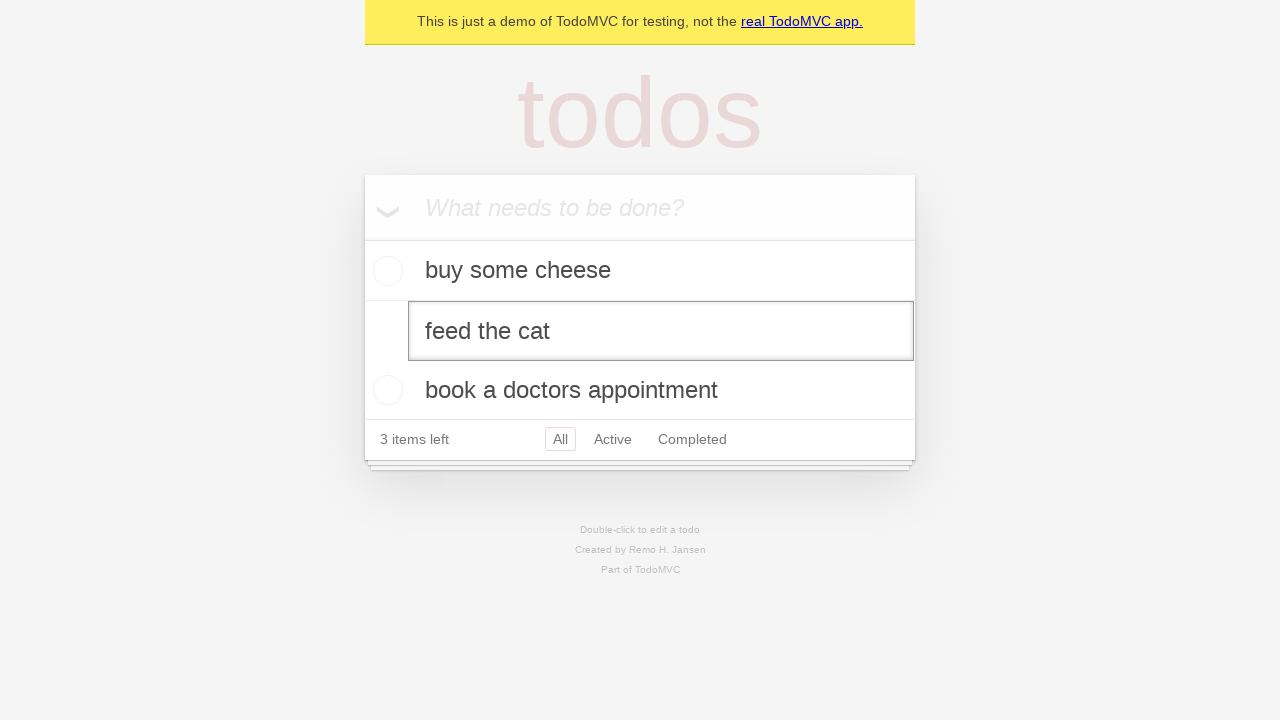

Filled edit textbox with 'buy some sausages' on internal:testid=[data-testid="todo-item"s] >> nth=1 >> internal:role=textbox[nam
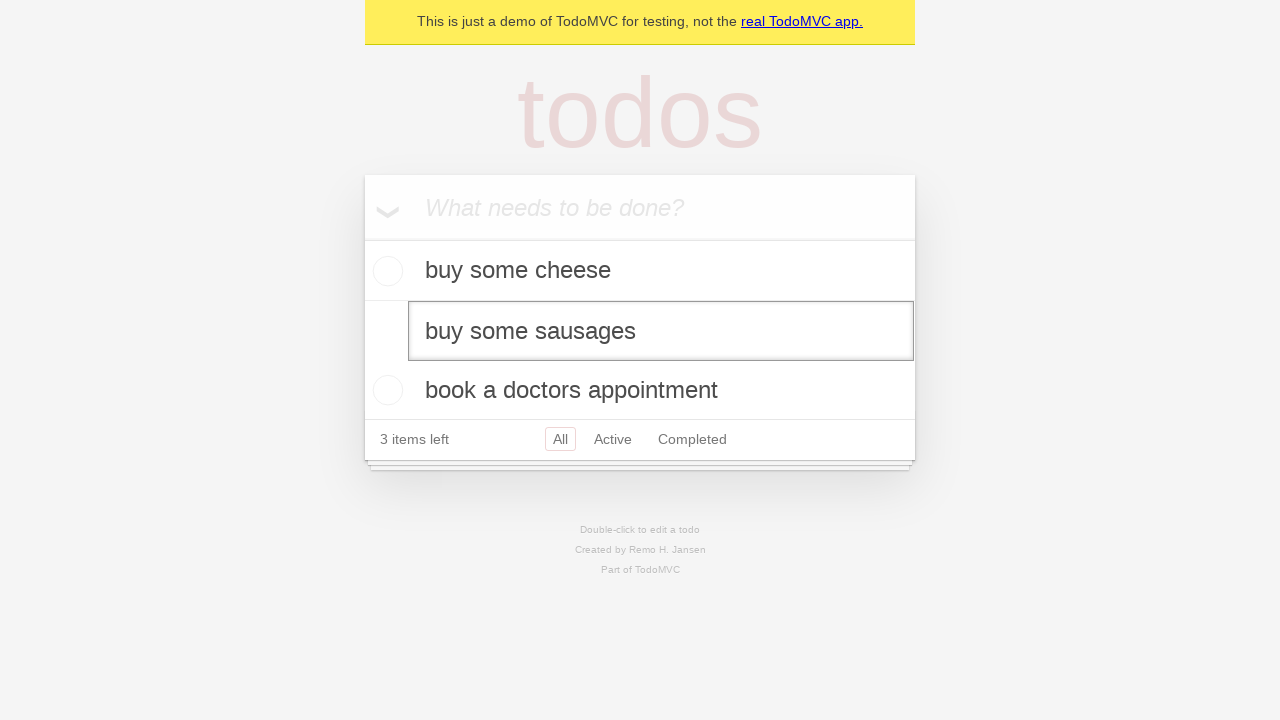

Pressed Enter to confirm todo edit on internal:testid=[data-testid="todo-item"s] >> nth=1 >> internal:role=textbox[nam
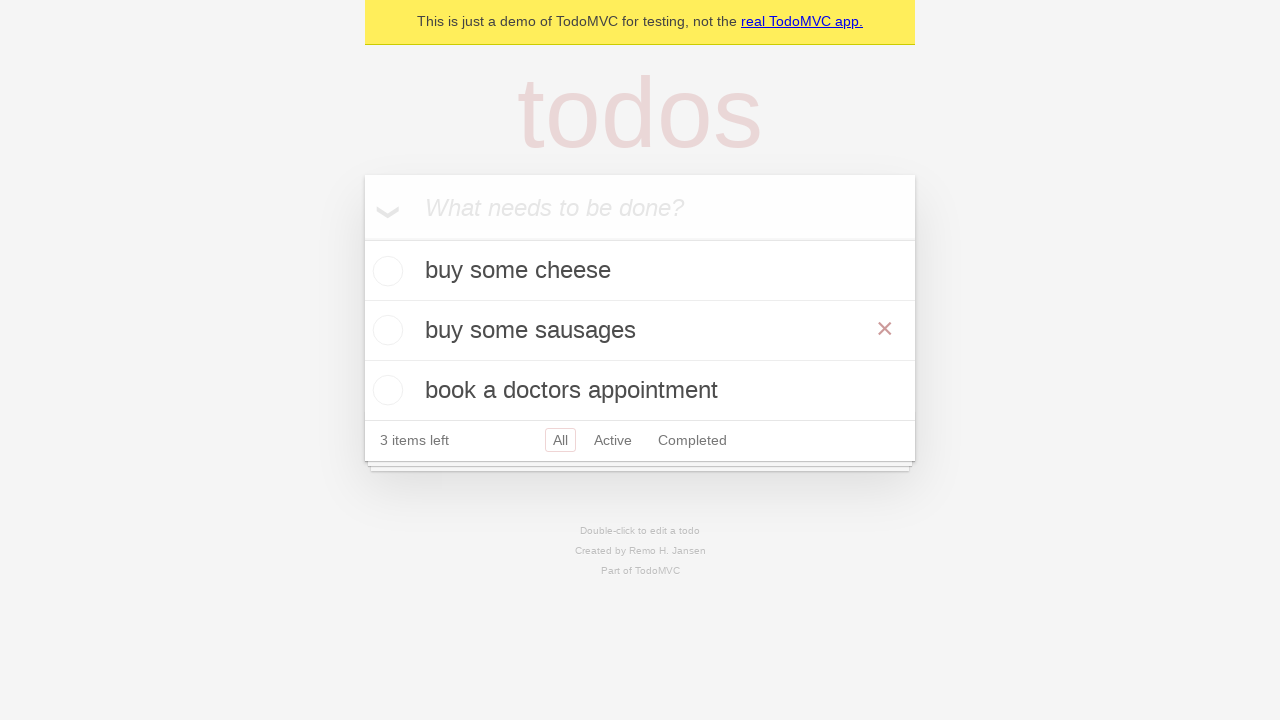

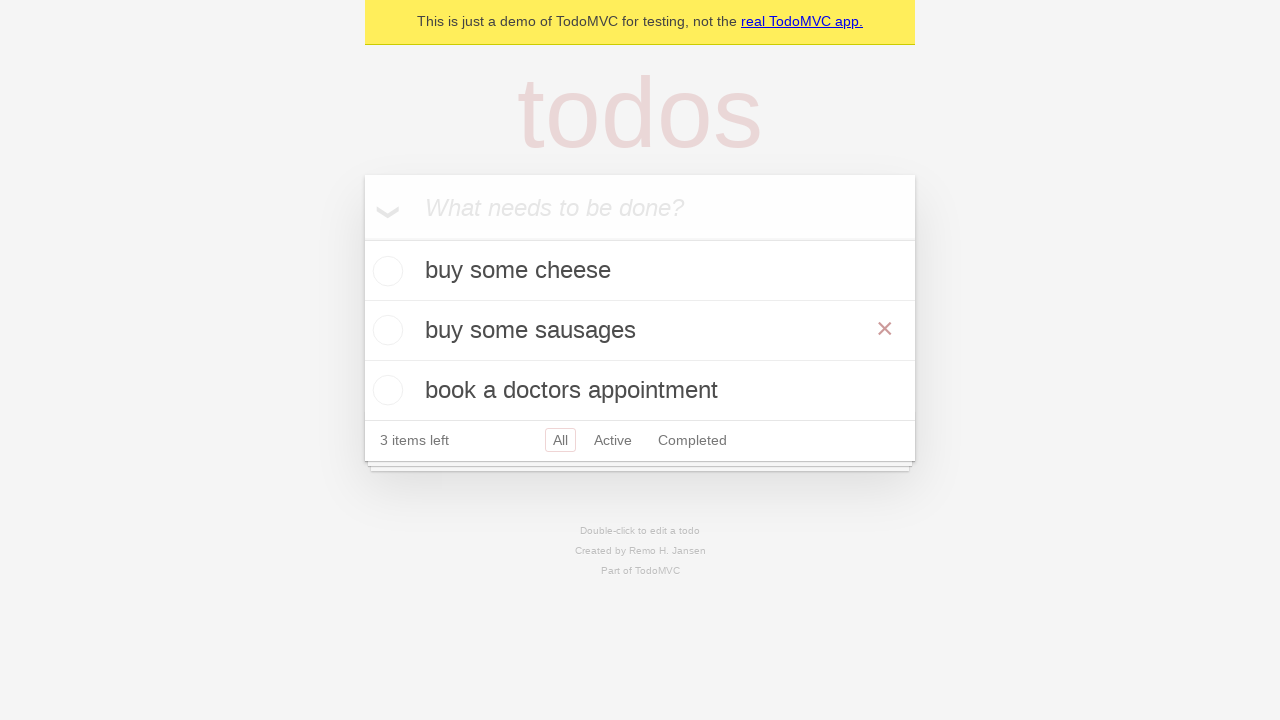